Tests checkbox interactions by verifying initial states and toggling checkboxes on and off

Starting URL: https://the-internet.herokuapp.com/checkboxes

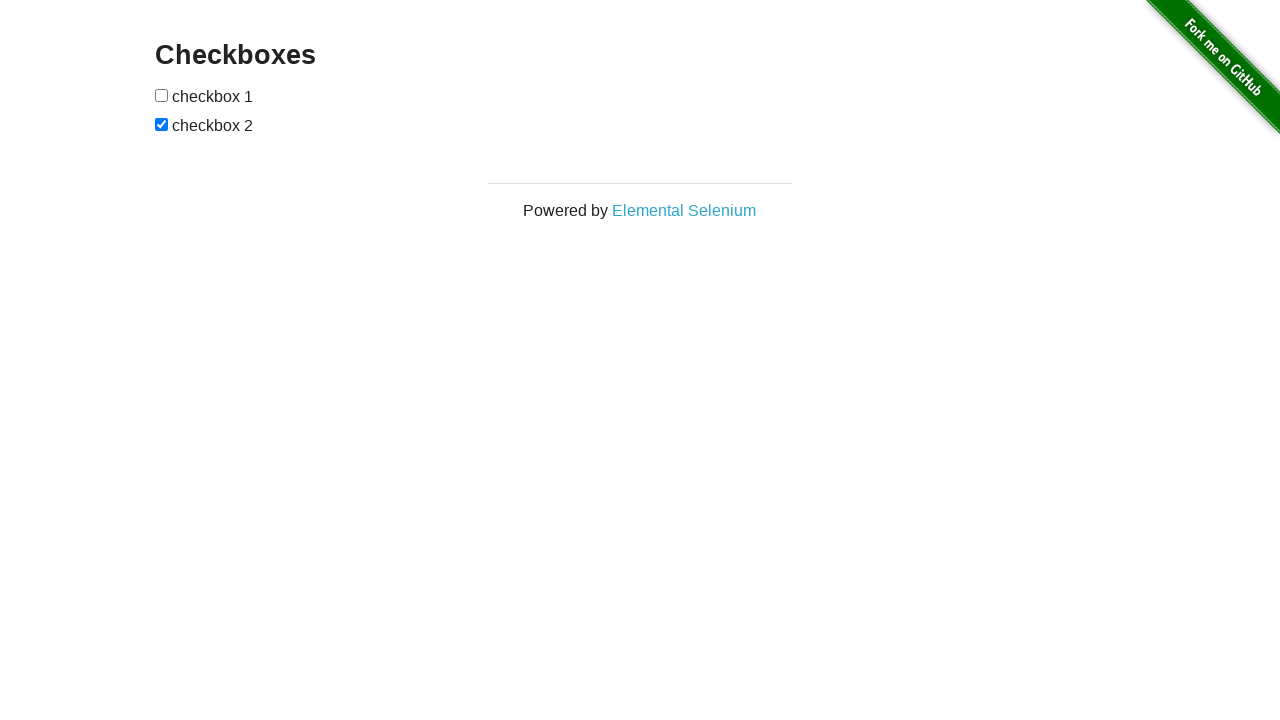

Located all checkboxes on the page
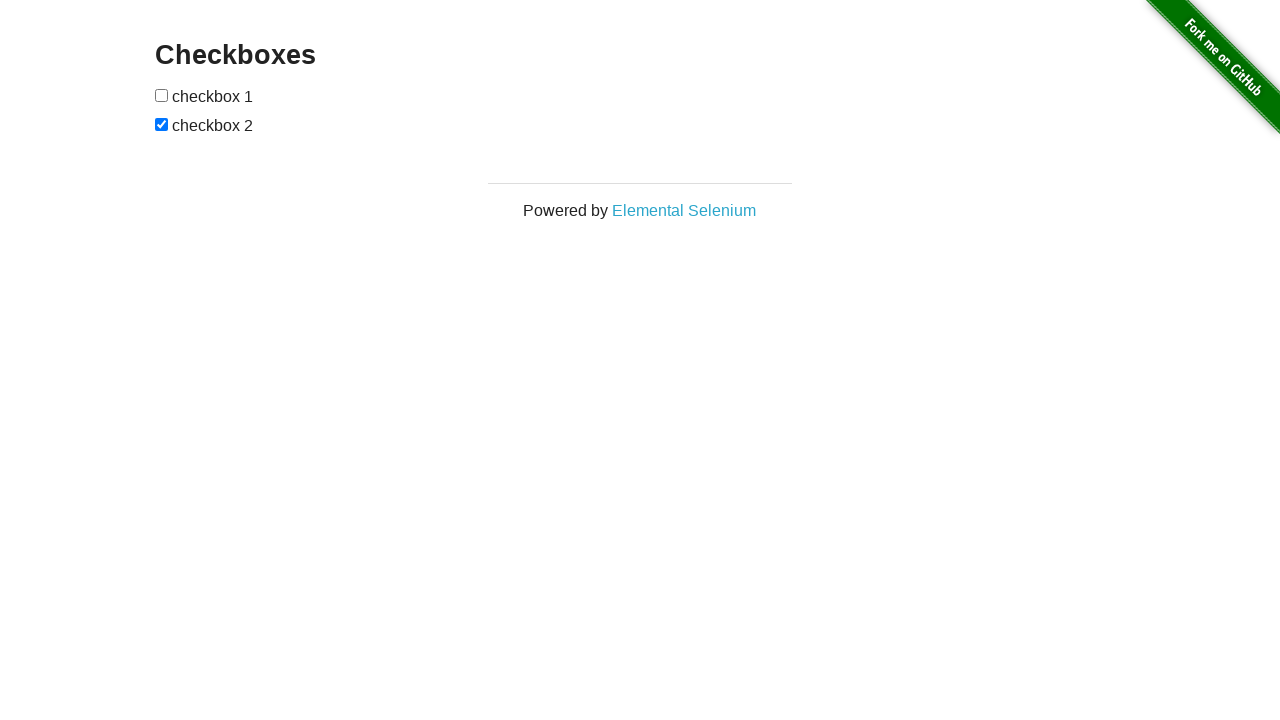

Verified first checkbox is unchecked
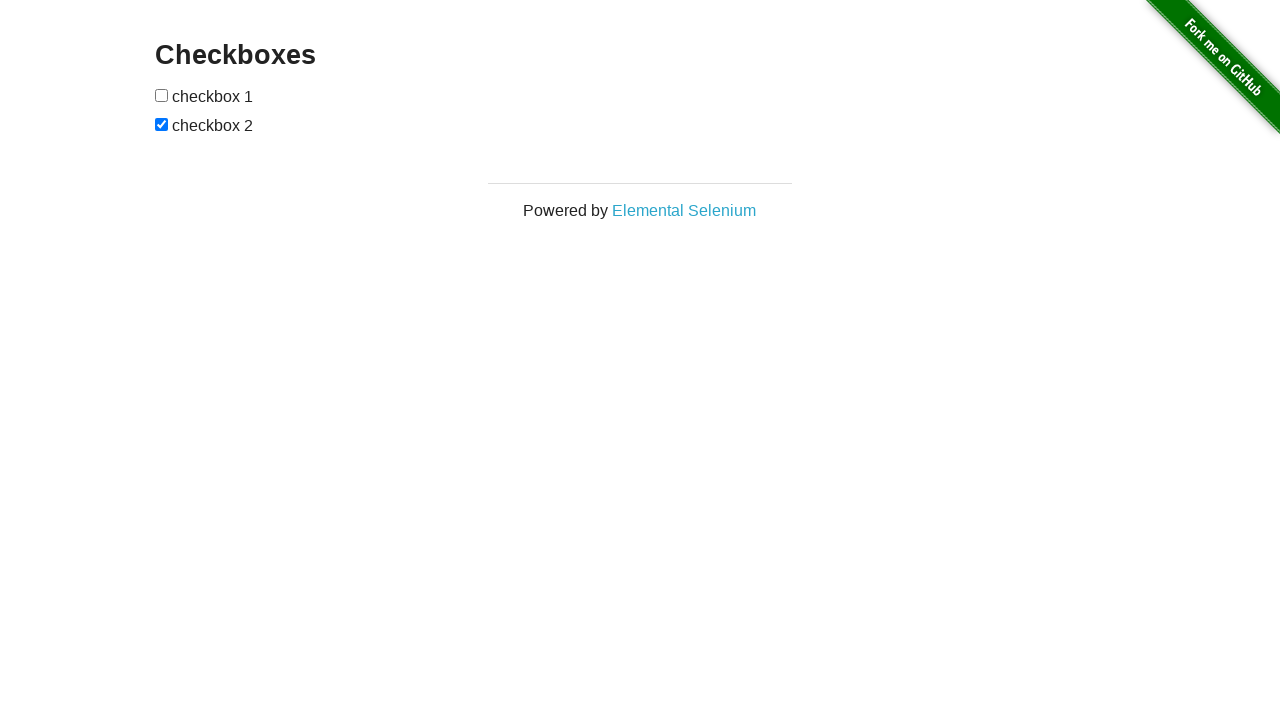

Verified second checkbox is checked
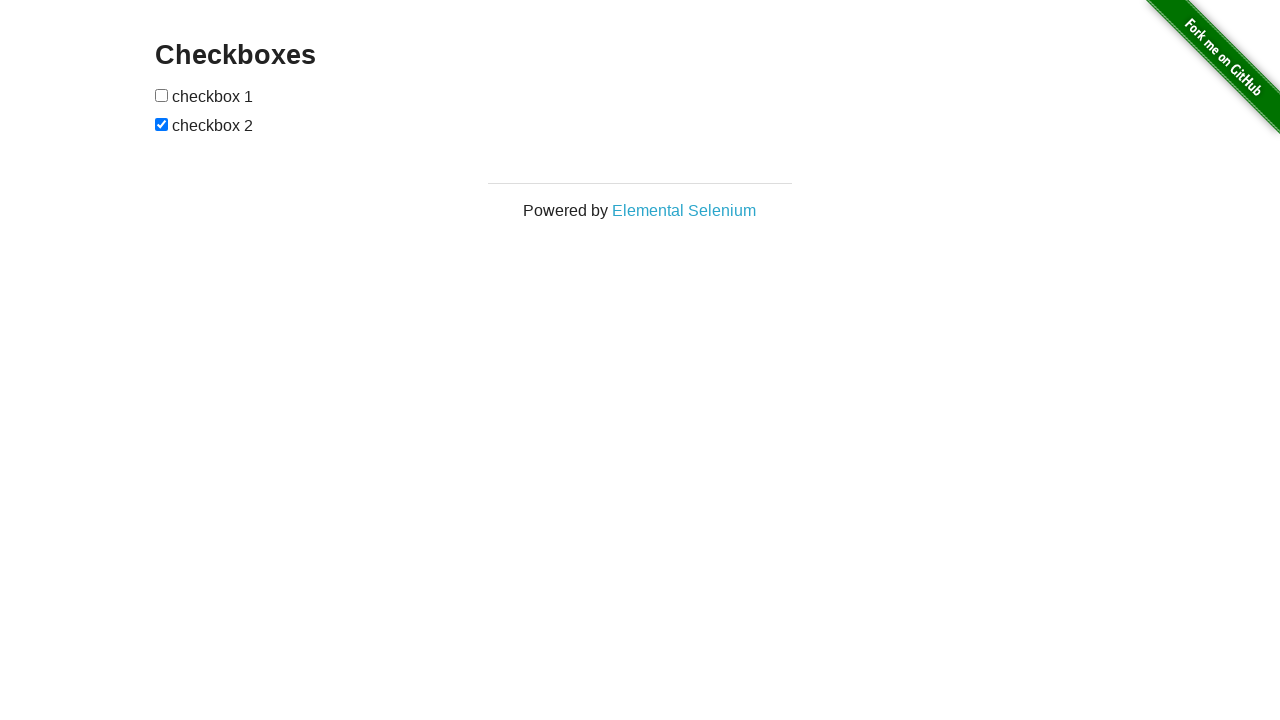

Clicked first checkbox to check it at (162, 95) on input[type='checkbox'] >> nth=0
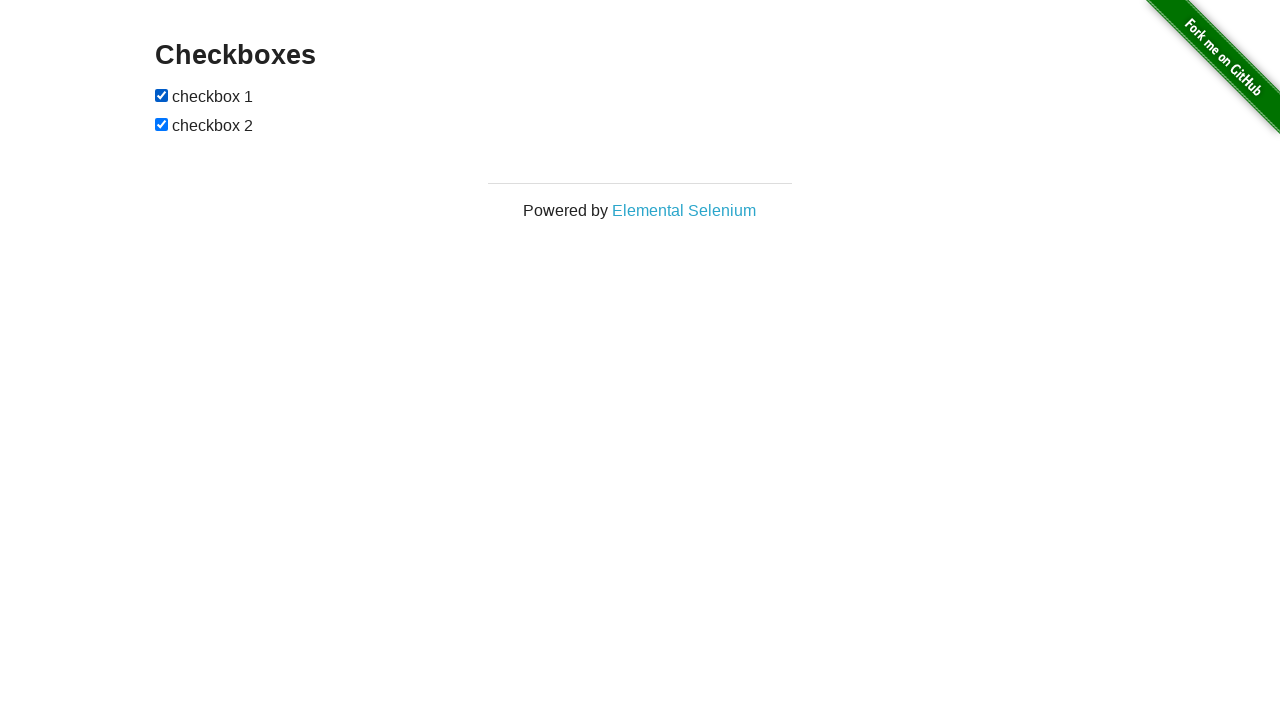

Verified first checkbox is now checked
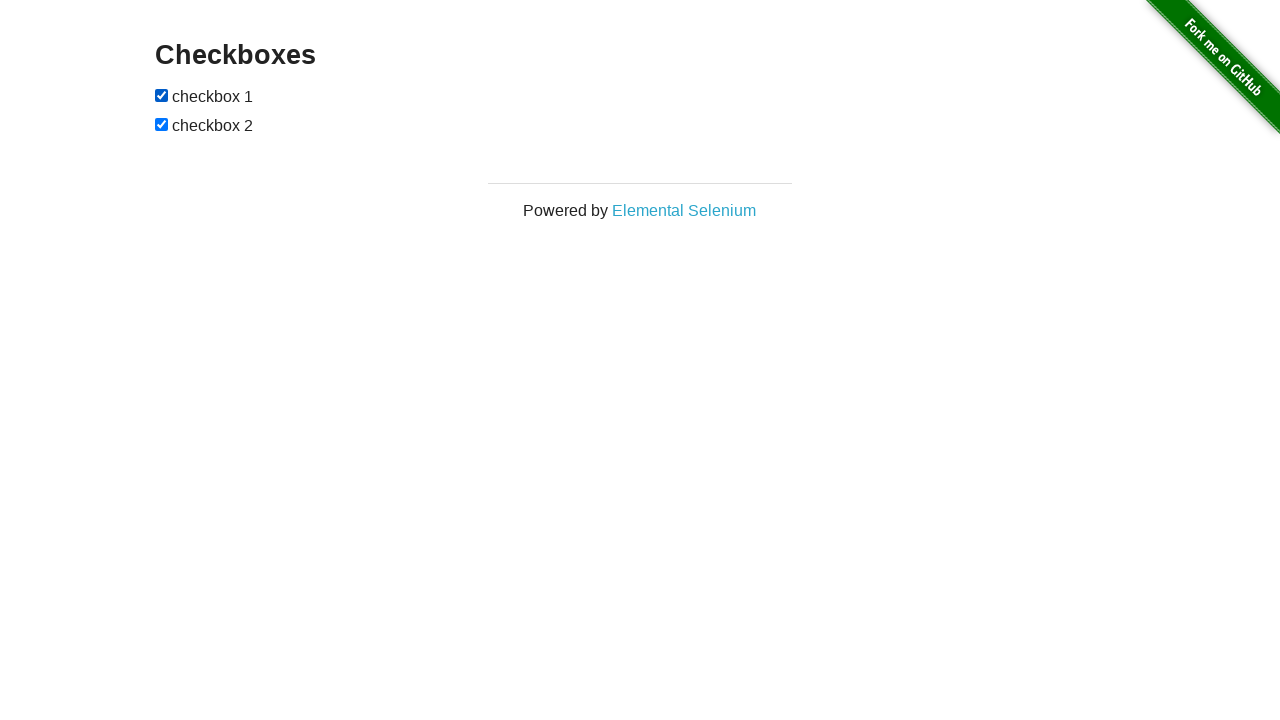

Clicked second checkbox to uncheck it at (162, 124) on input[type='checkbox'] >> nth=1
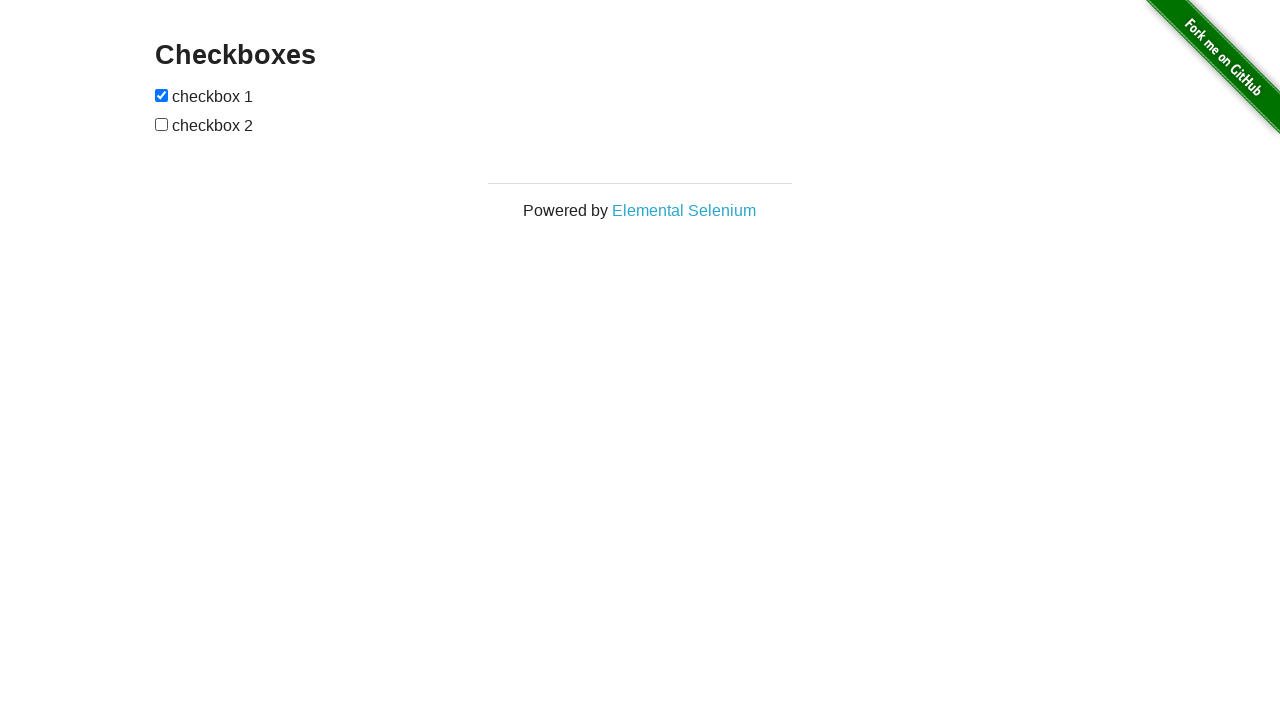

Verified second checkbox is now unchecked
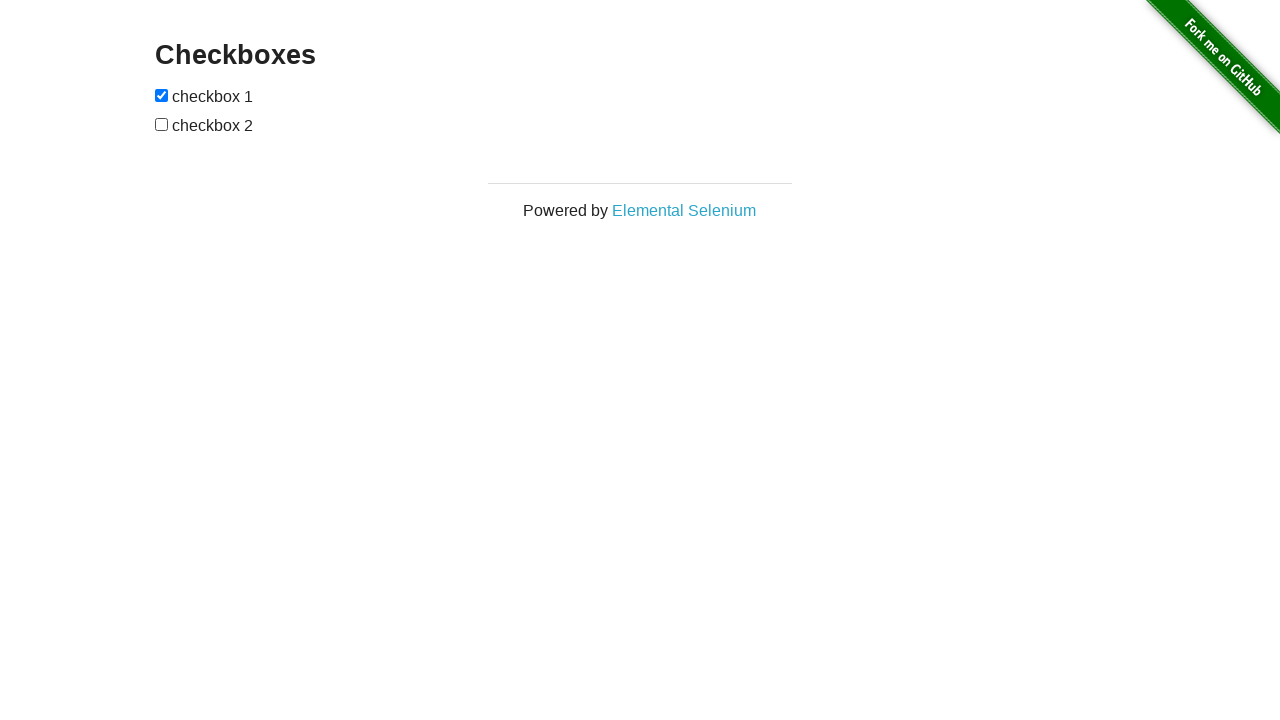

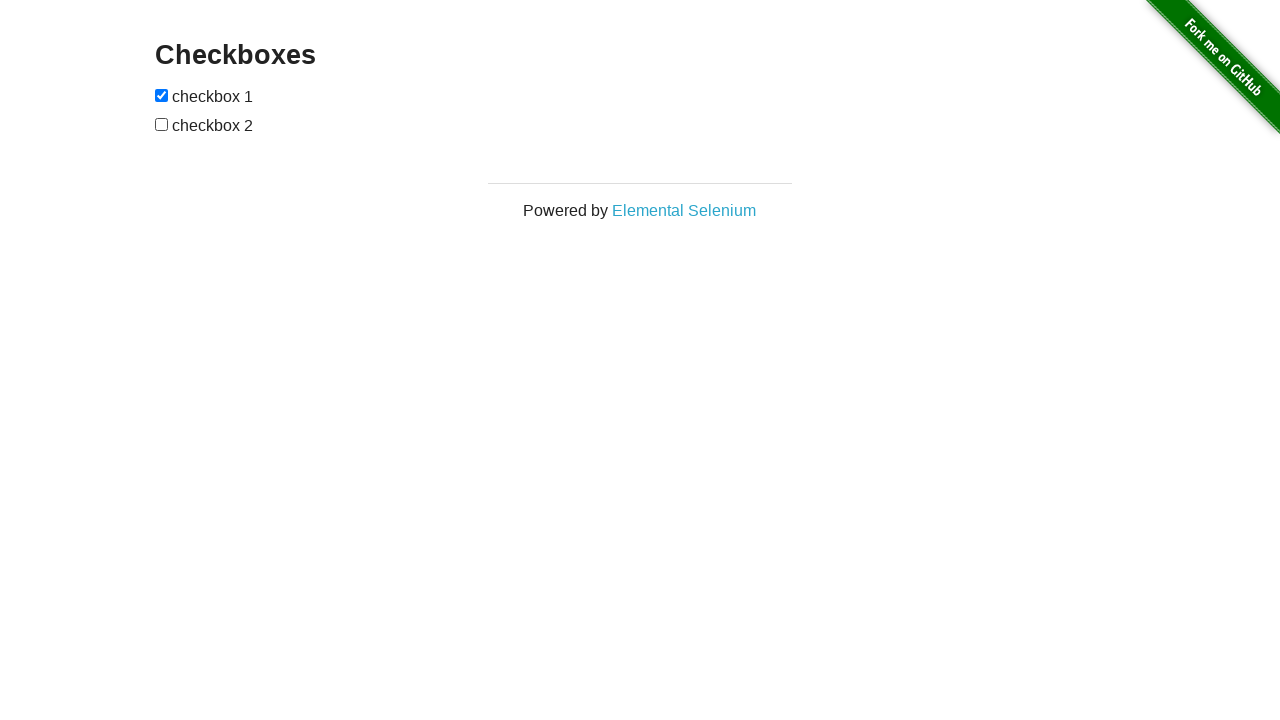